Tests navigation to the Elements section by clicking on the first card on the DemoQA homepage

Starting URL: https://demoqa.com/

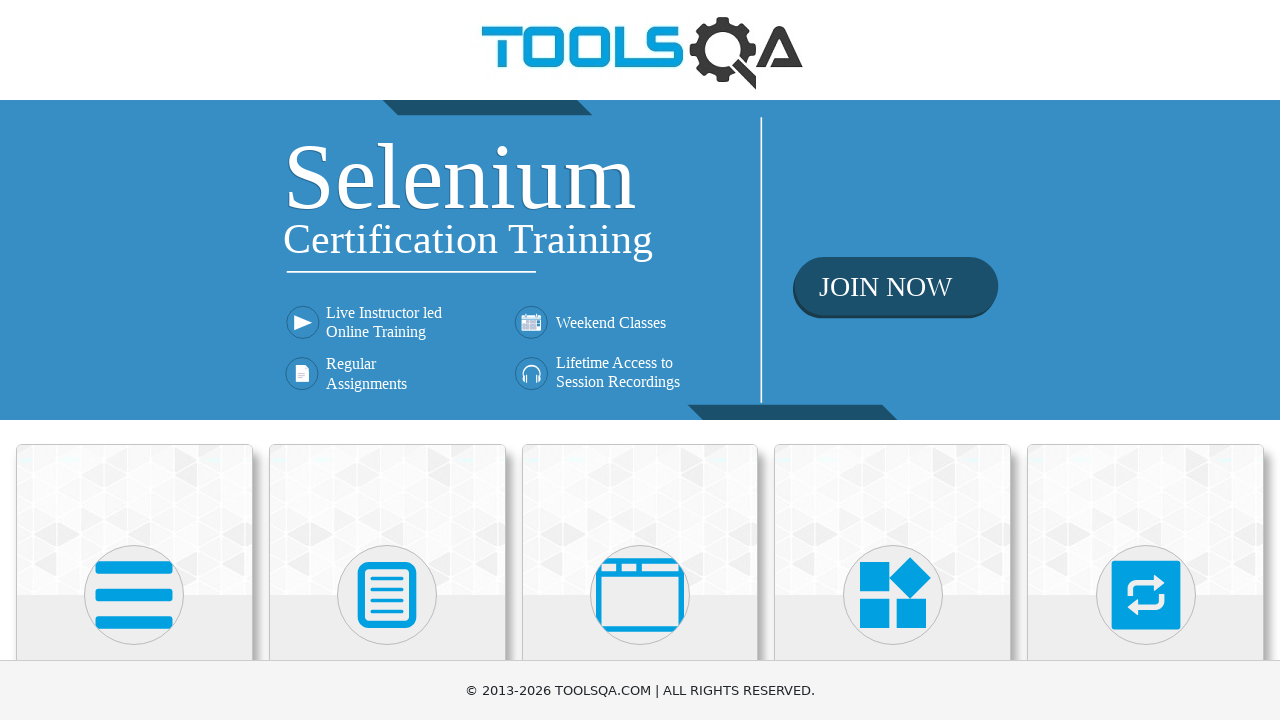

Navigated to DemoQA homepage
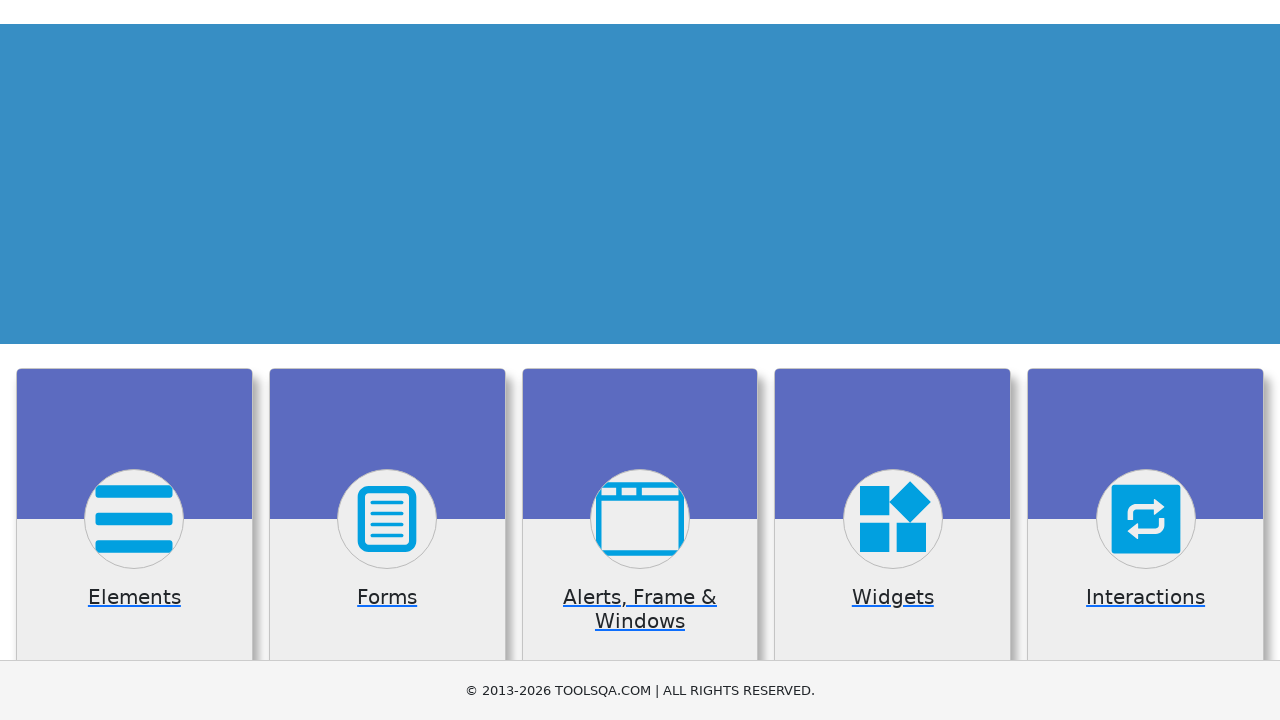

Clicked on the first card (Elements section) on DemoQA homepage at (134, 520) on .card.mt-4.top-card >> nth=0
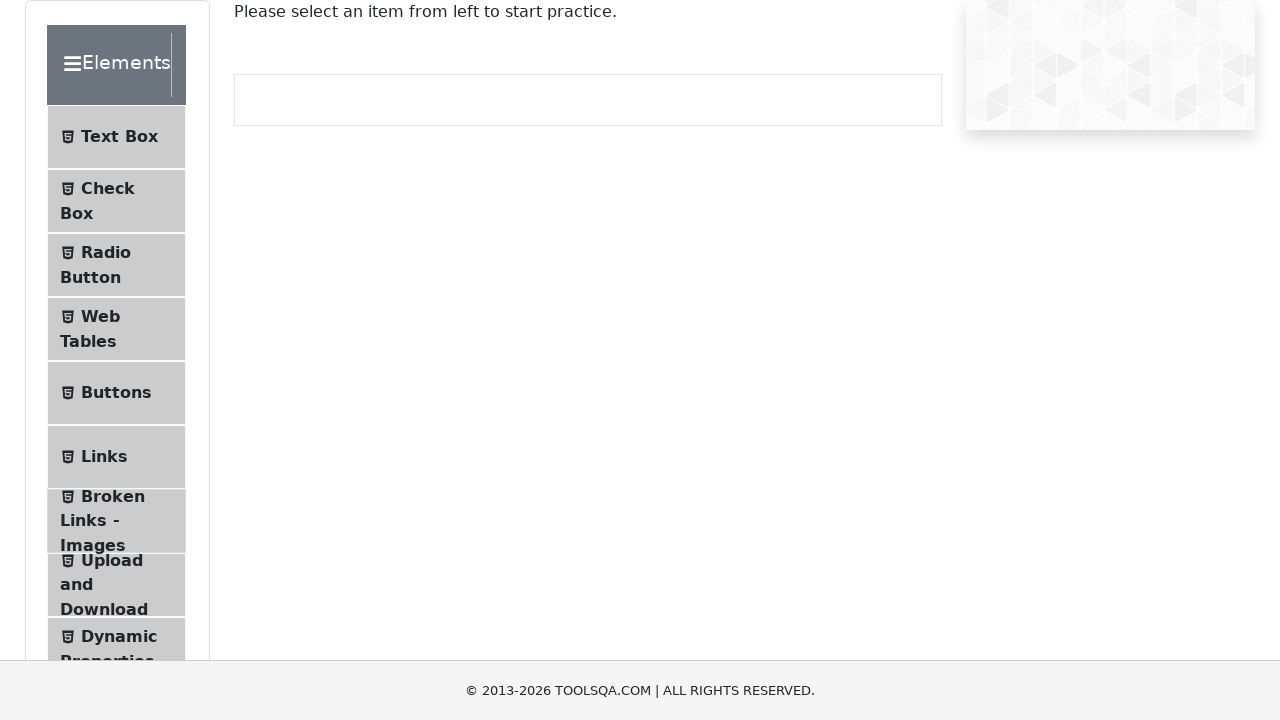

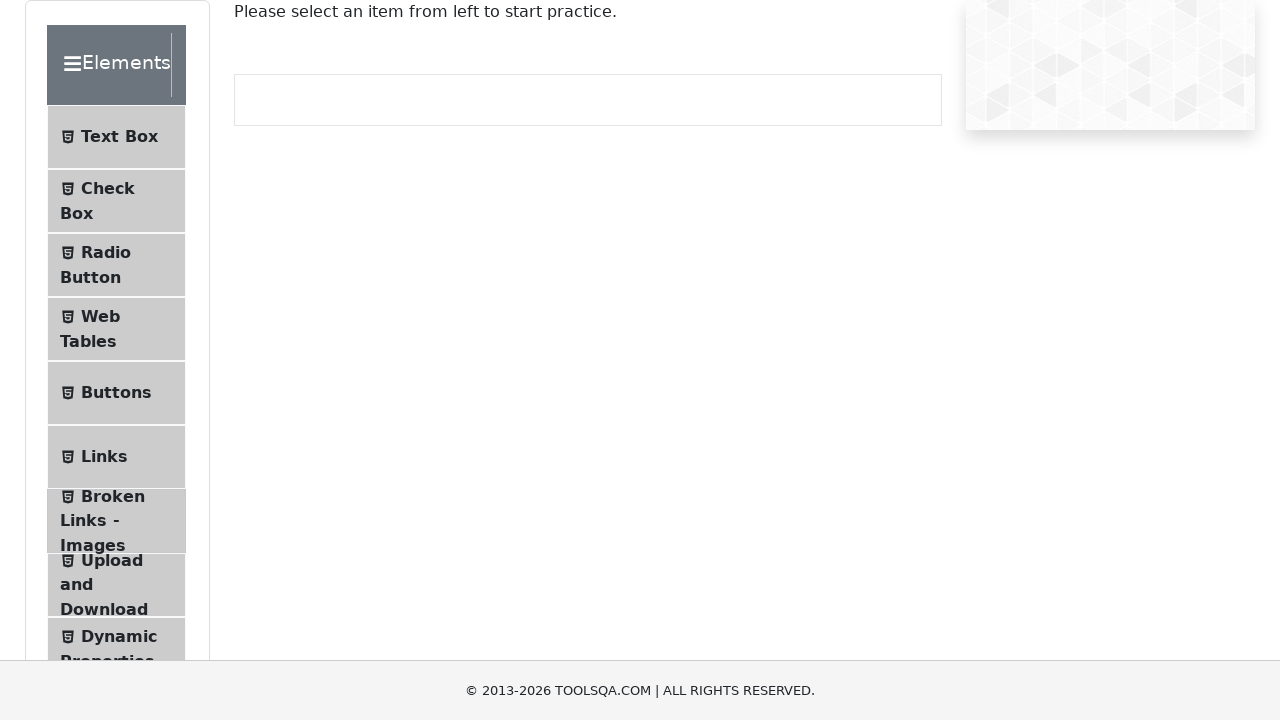